Fills the entire feedback form with name, age, checkboxes, radio button, dropdown selection, and comment, then submits and verifies confirmation page appears.

Starting URL: https://kristinek.github.io/site/tasks/provide_feedback

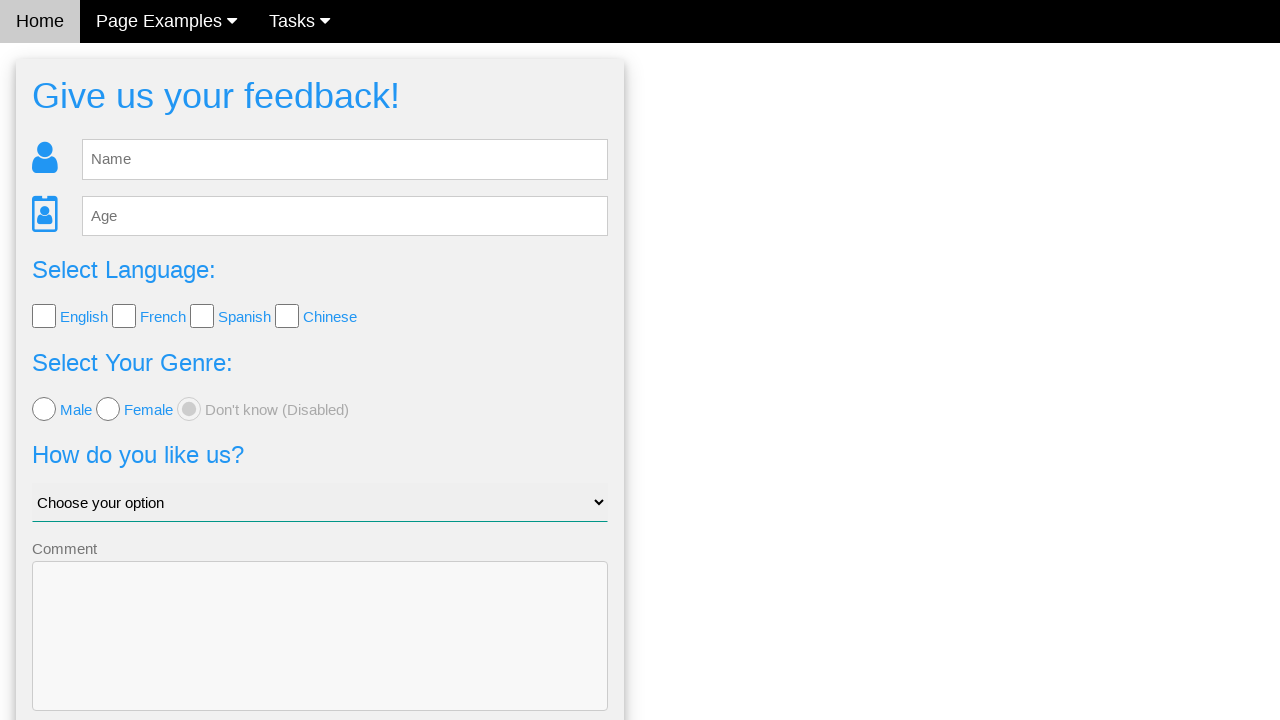

Waited for feedback form to load
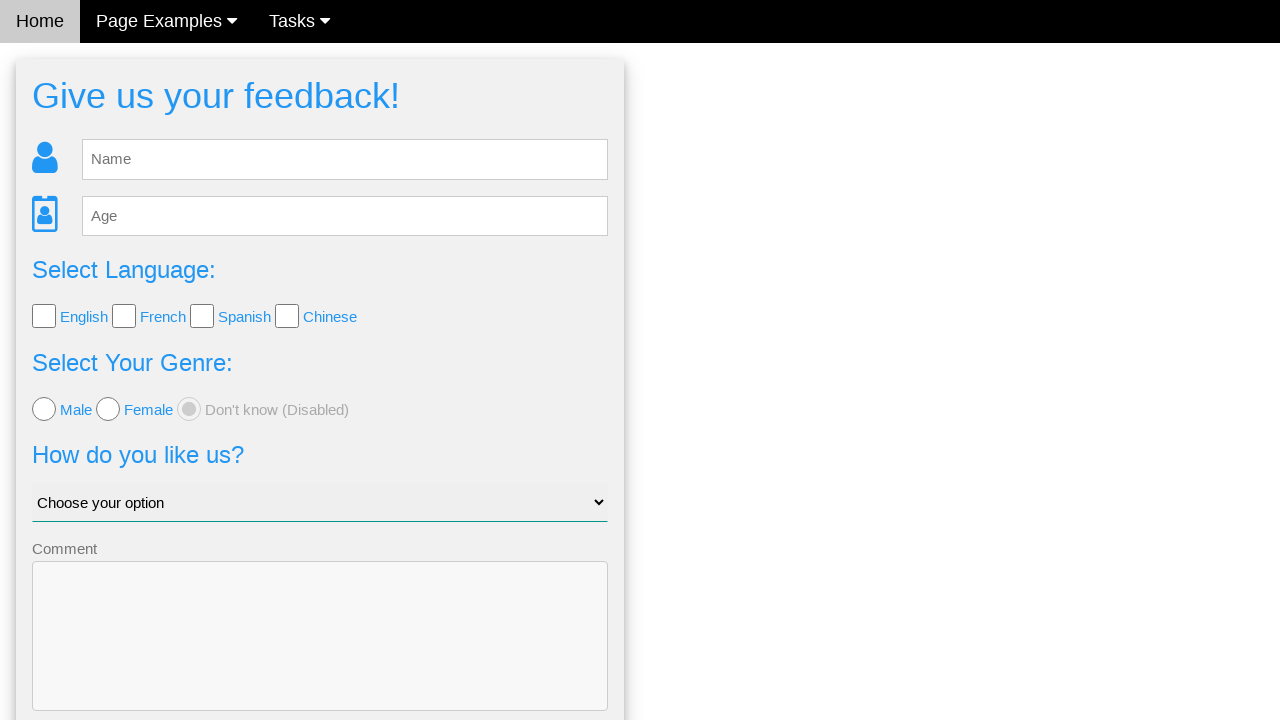

Filled name field with 'TestUser' on input[name='name']
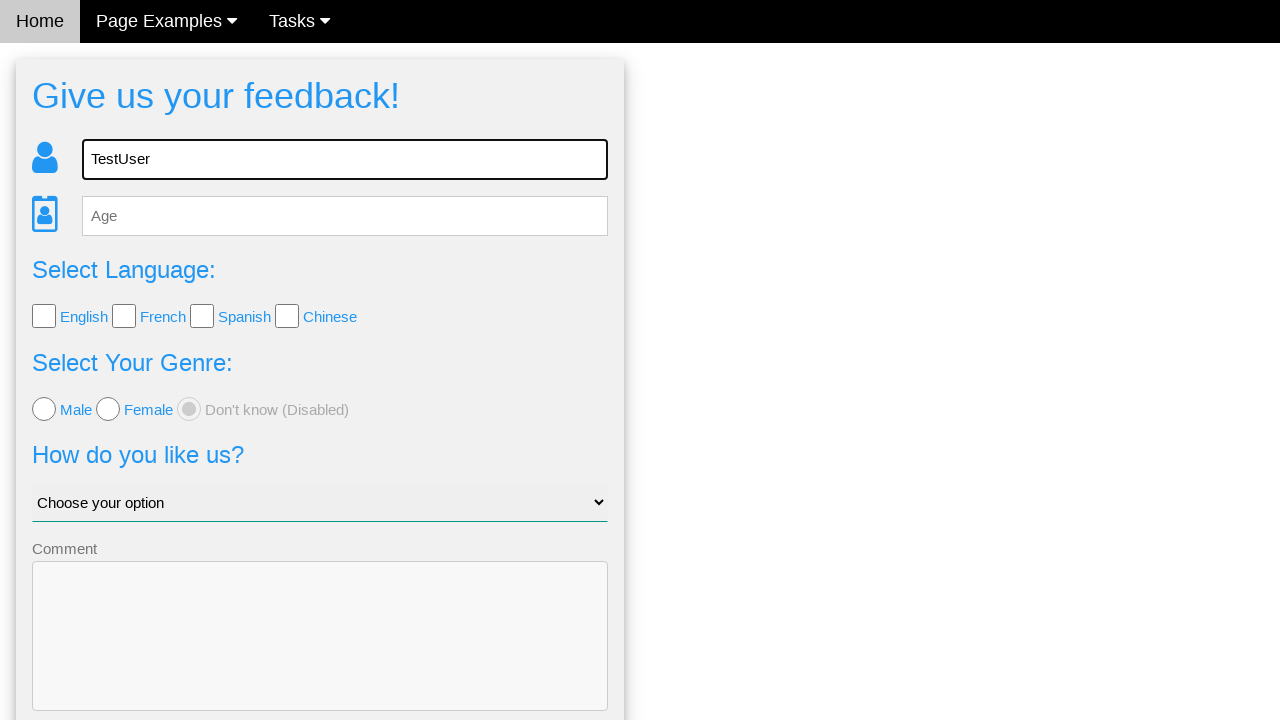

Filled age field with '14' on input[name='age']
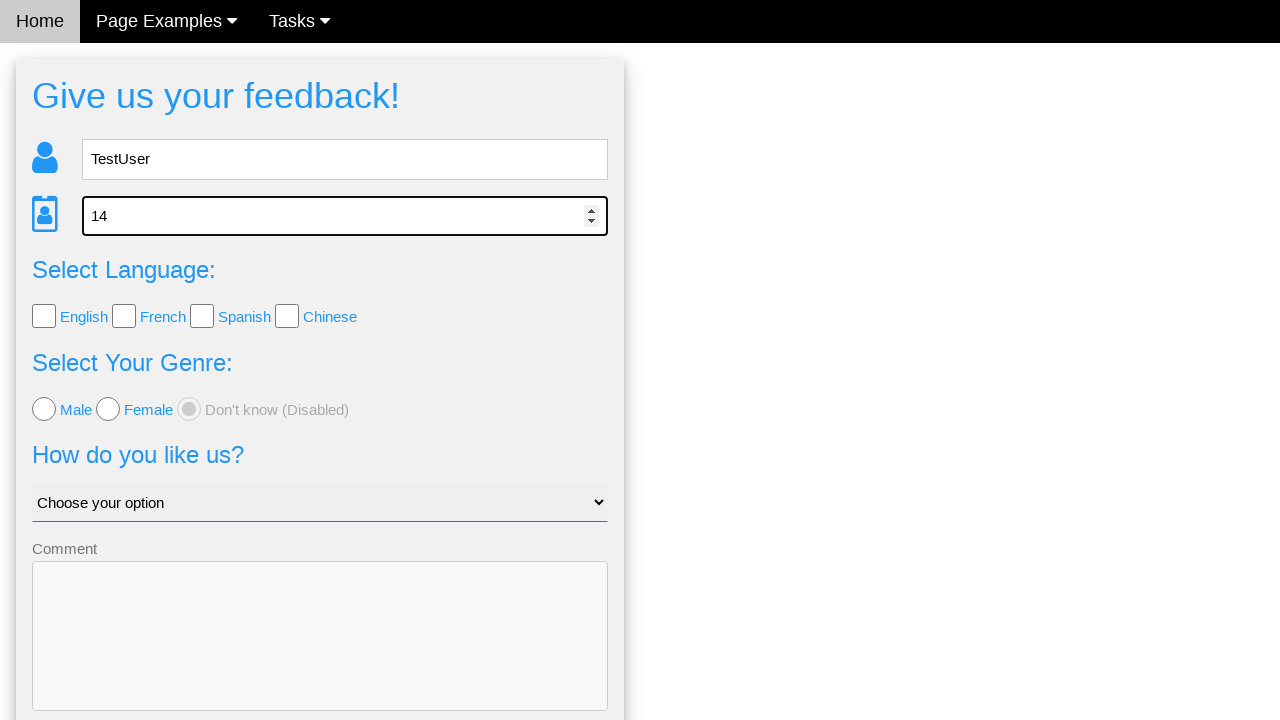

Checked checkbox 1 of 4 at (44, 316) on input[type='checkbox'] >> nth=0
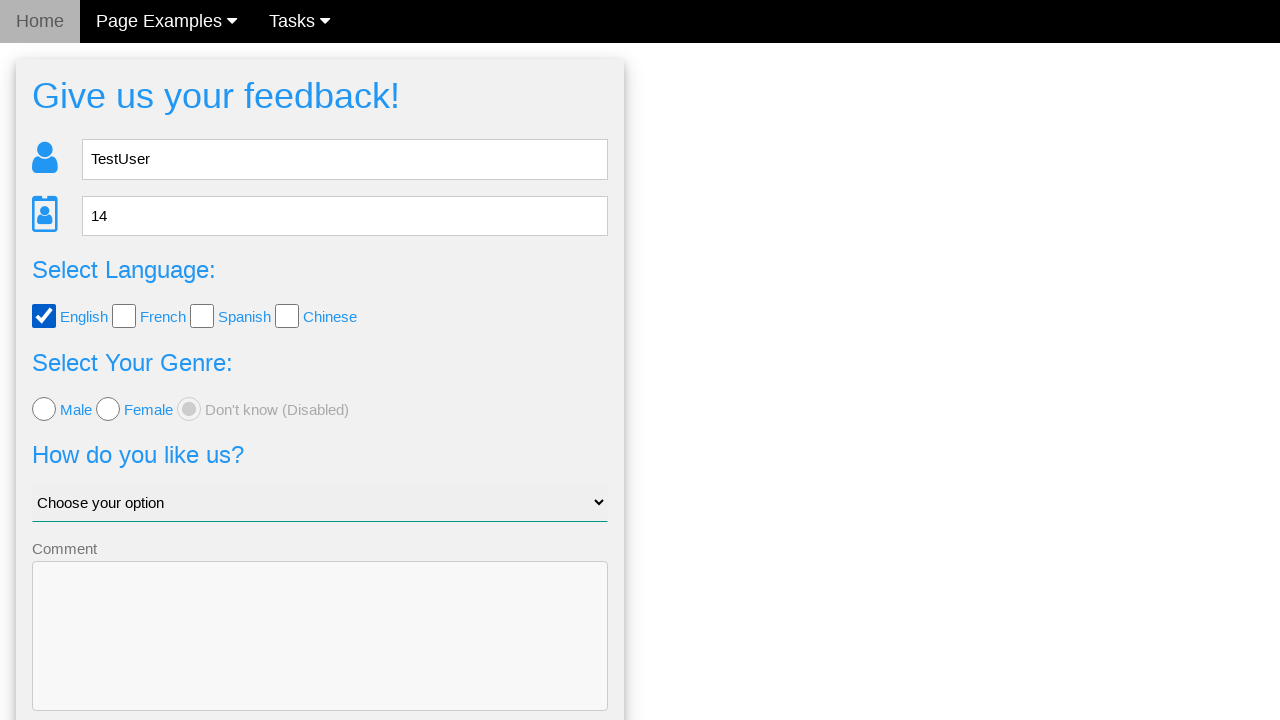

Checked checkbox 2 of 4 at (124, 316) on input[type='checkbox'] >> nth=1
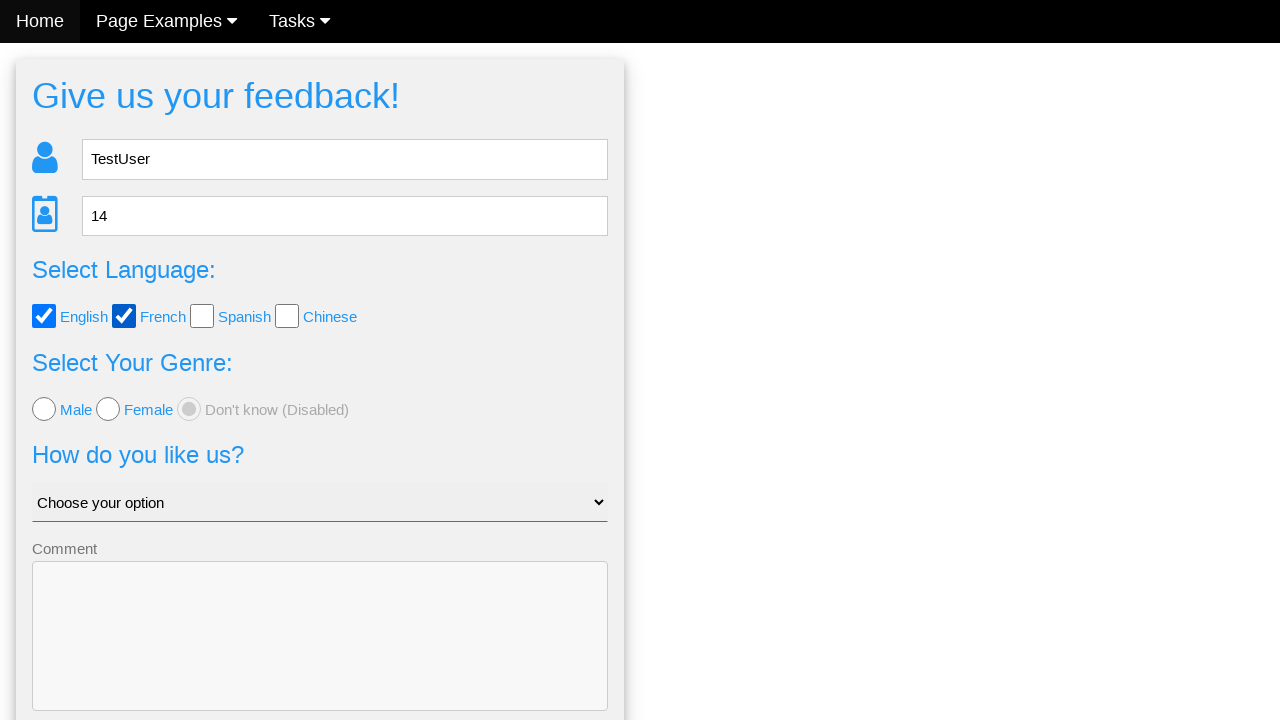

Checked checkbox 3 of 4 at (202, 316) on input[type='checkbox'] >> nth=2
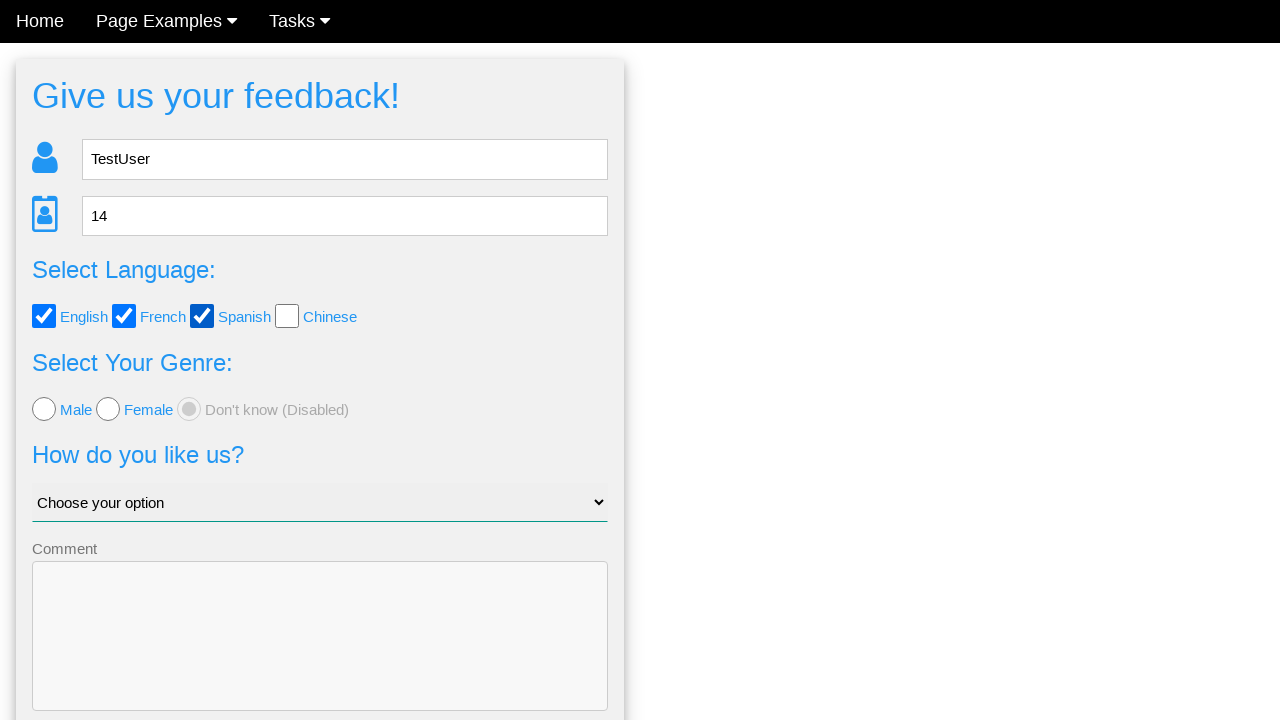

Checked checkbox 4 of 4 at (287, 316) on input[type='checkbox'] >> nth=3
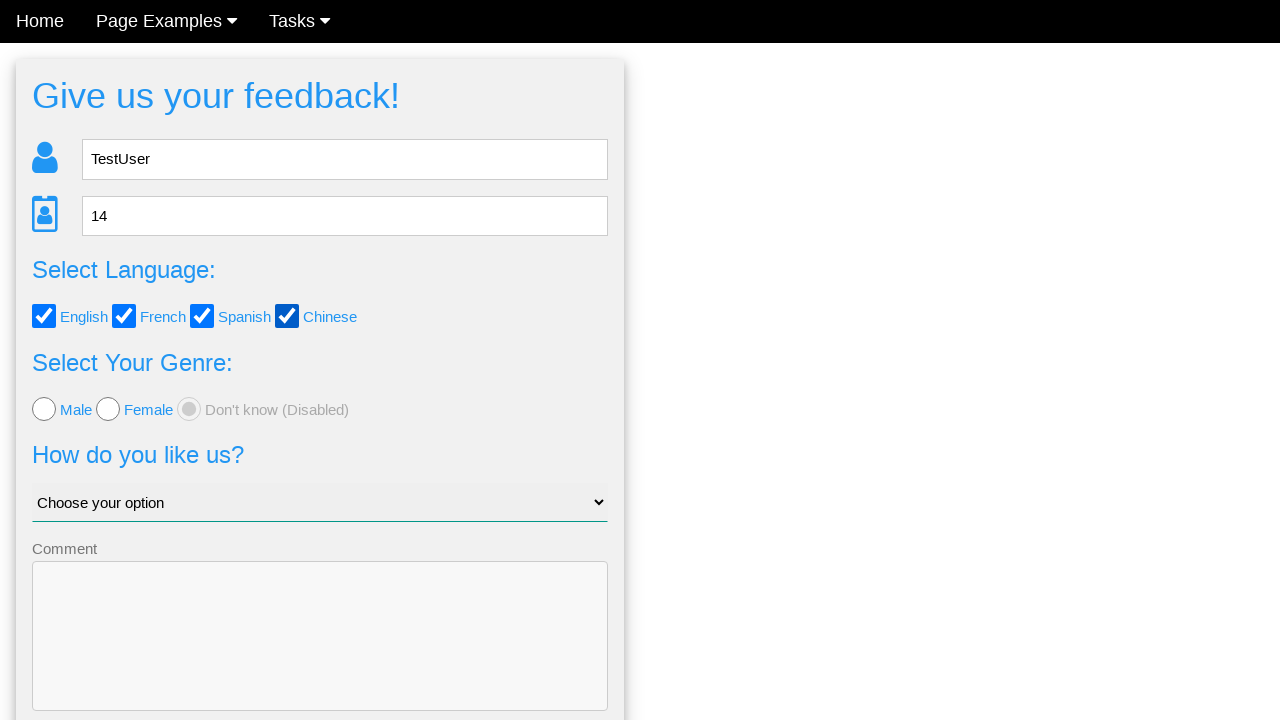

Selected 'Female' radio button at (108, 409) on input[type='radio'] >> nth=1
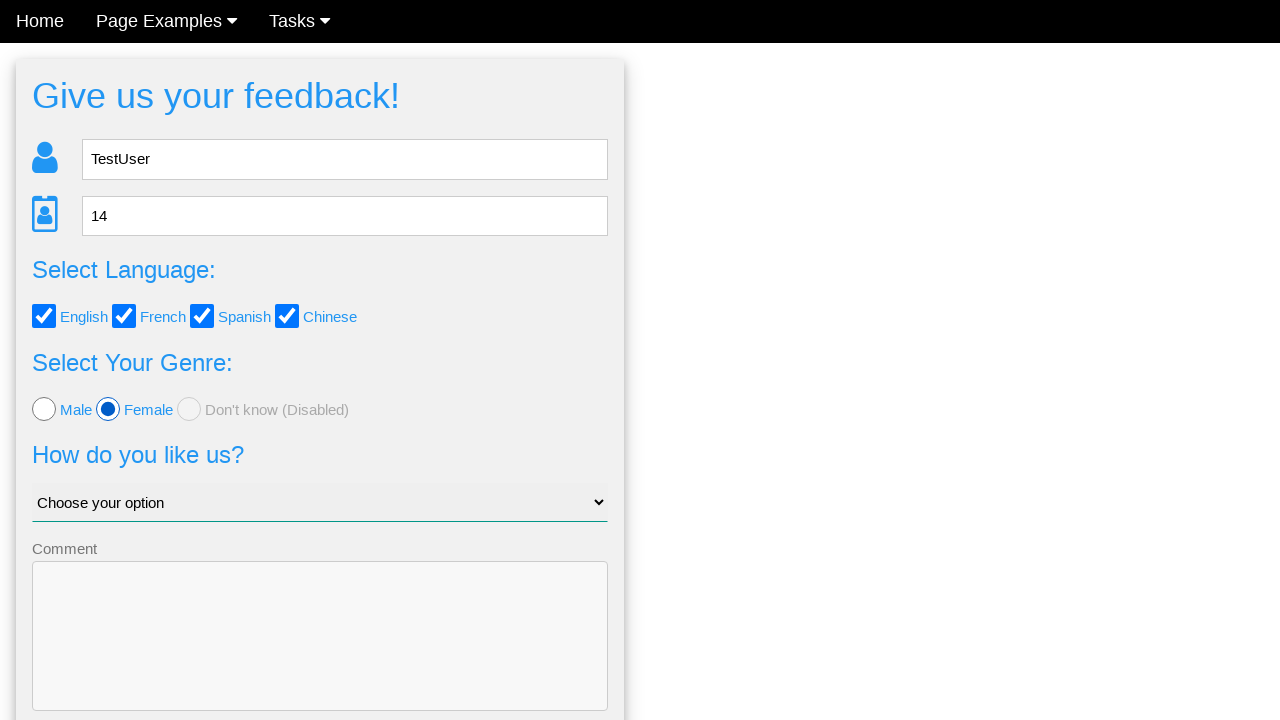

Selected 'Why me?' from dropdown (index 4) on select
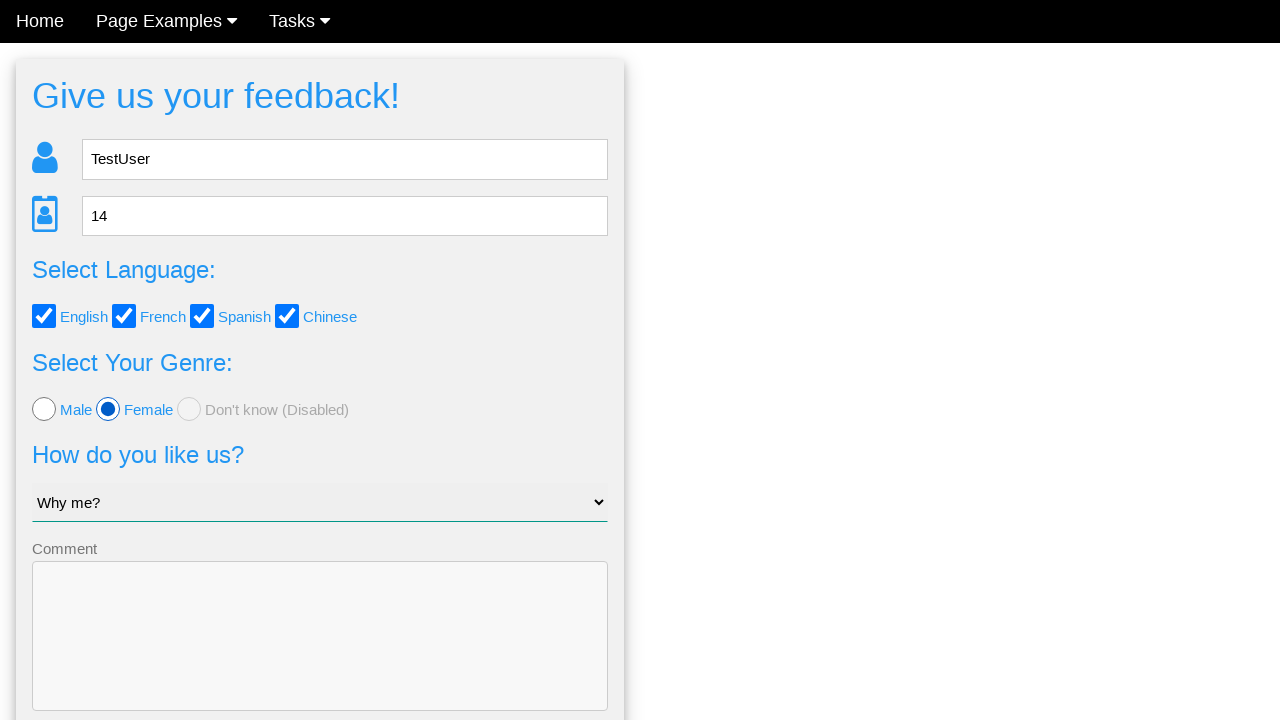

Filled comment field with 'Thank You!' on textarea
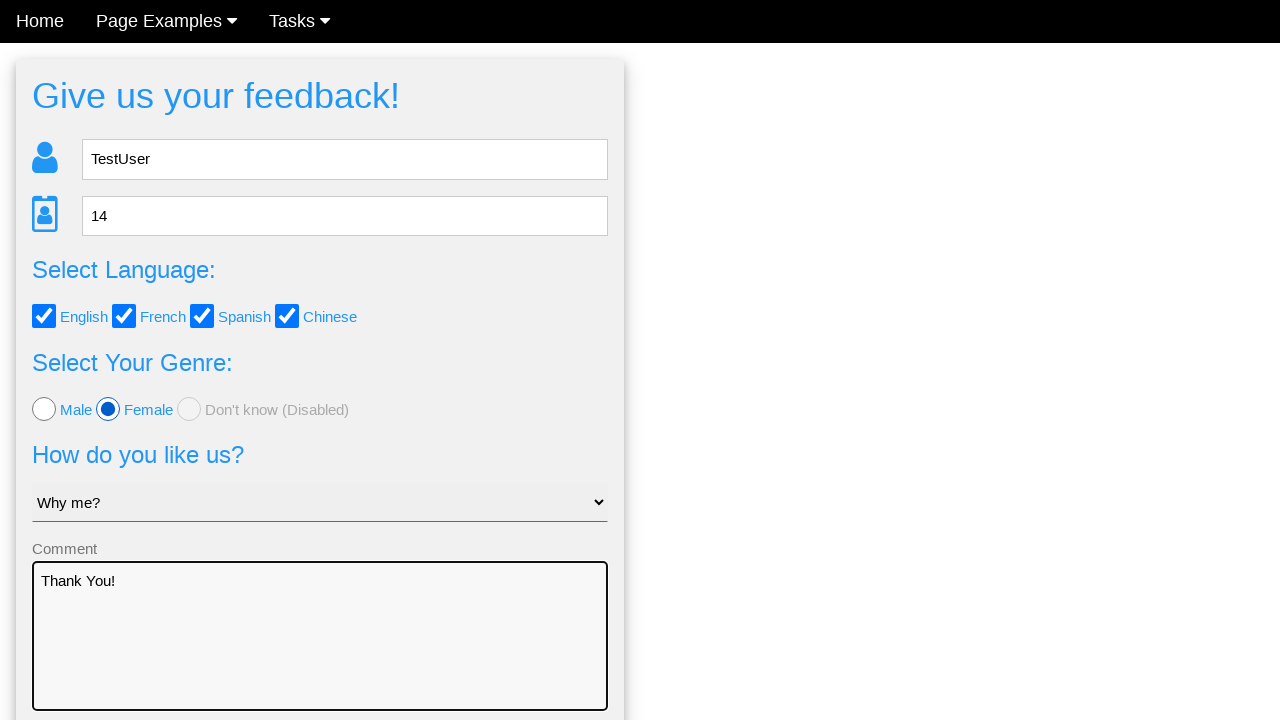

Clicked submit button to send feedback at (320, 656) on button[type='submit'], input[type='submit'], .w3-btn-block
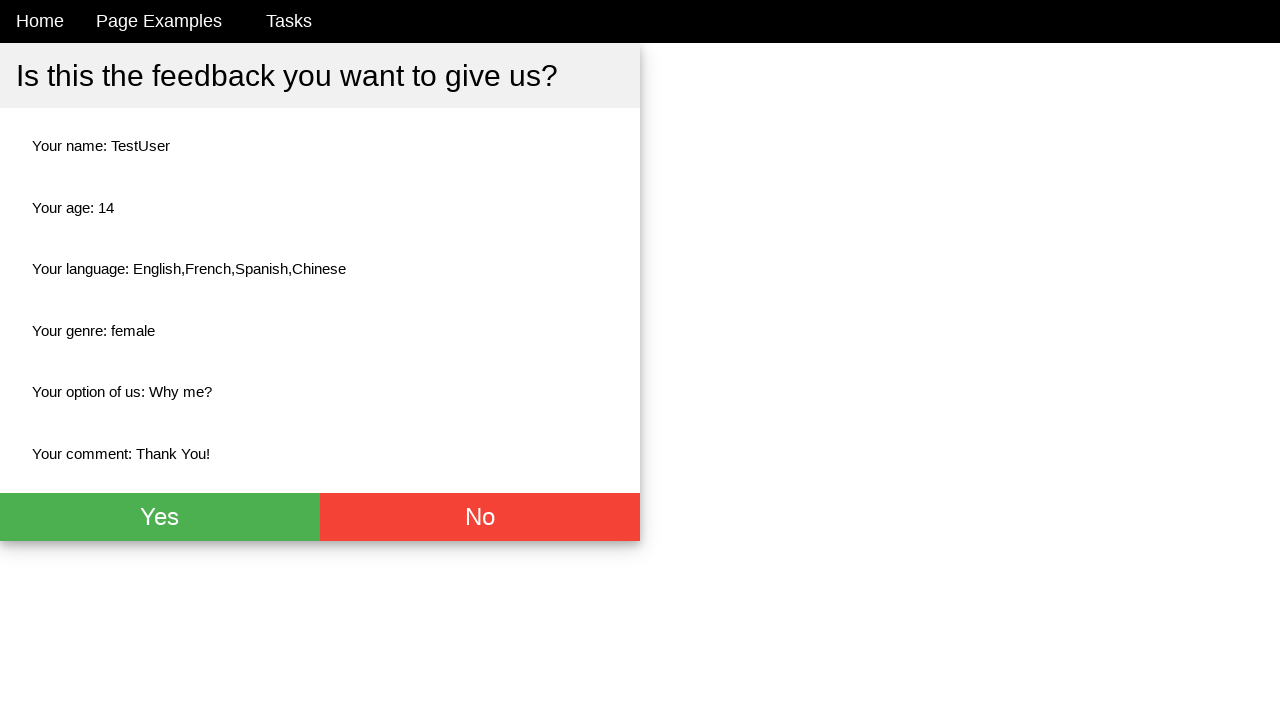

Confirmation page loaded with 'Yes' button
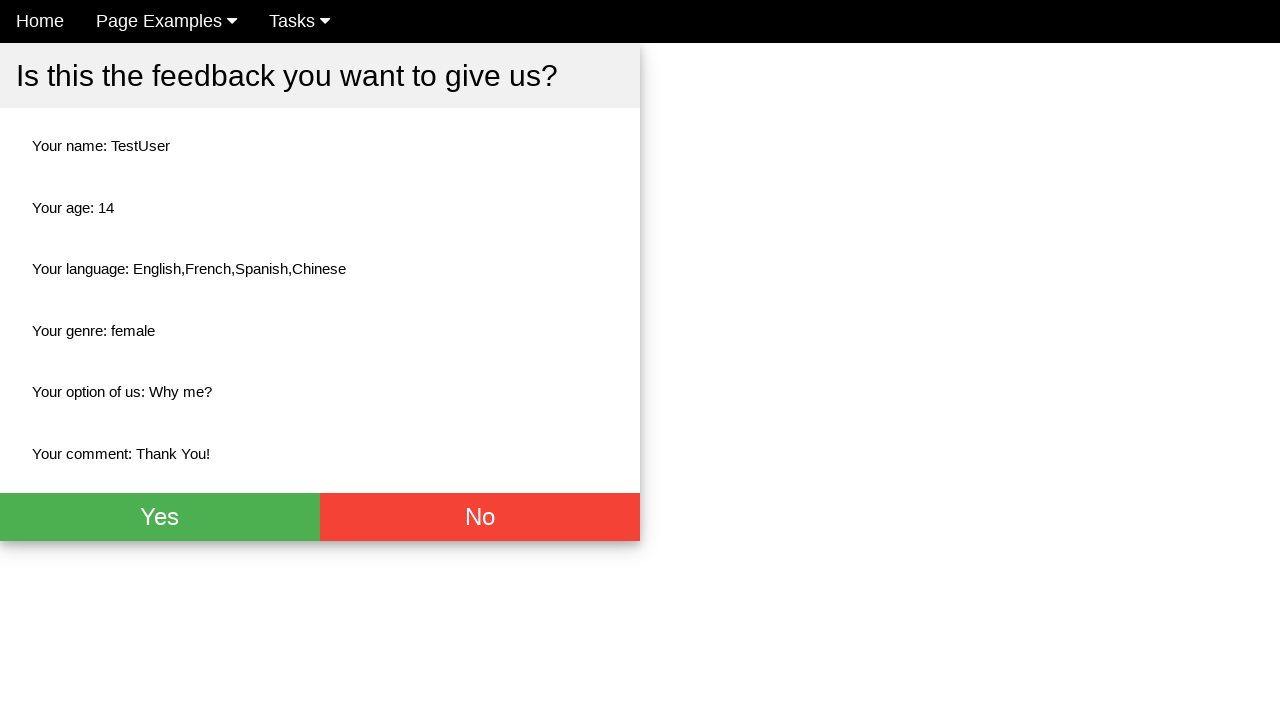

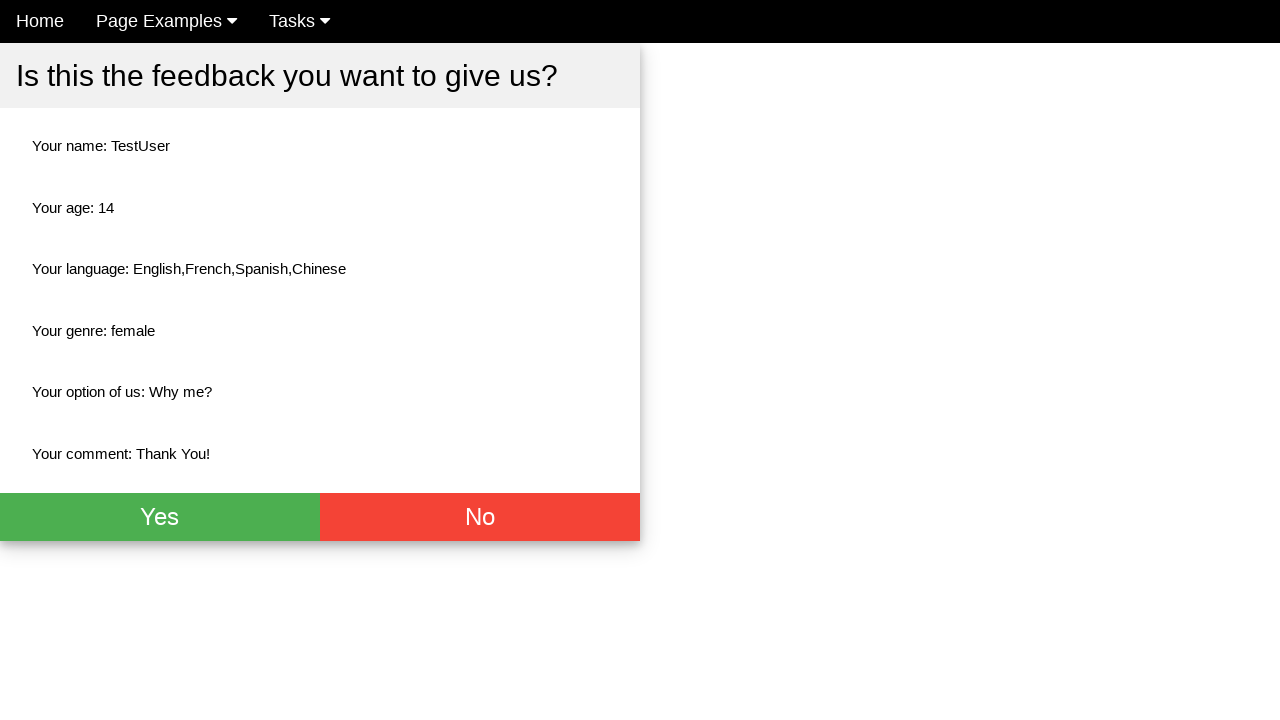